Fills out a CD case cover generator form with artist name, album title, and track names, then selects jewel case and A4 paper options before submitting to generate a printable CD case insert.

Starting URL: http://www.papercdcase.com/index.php

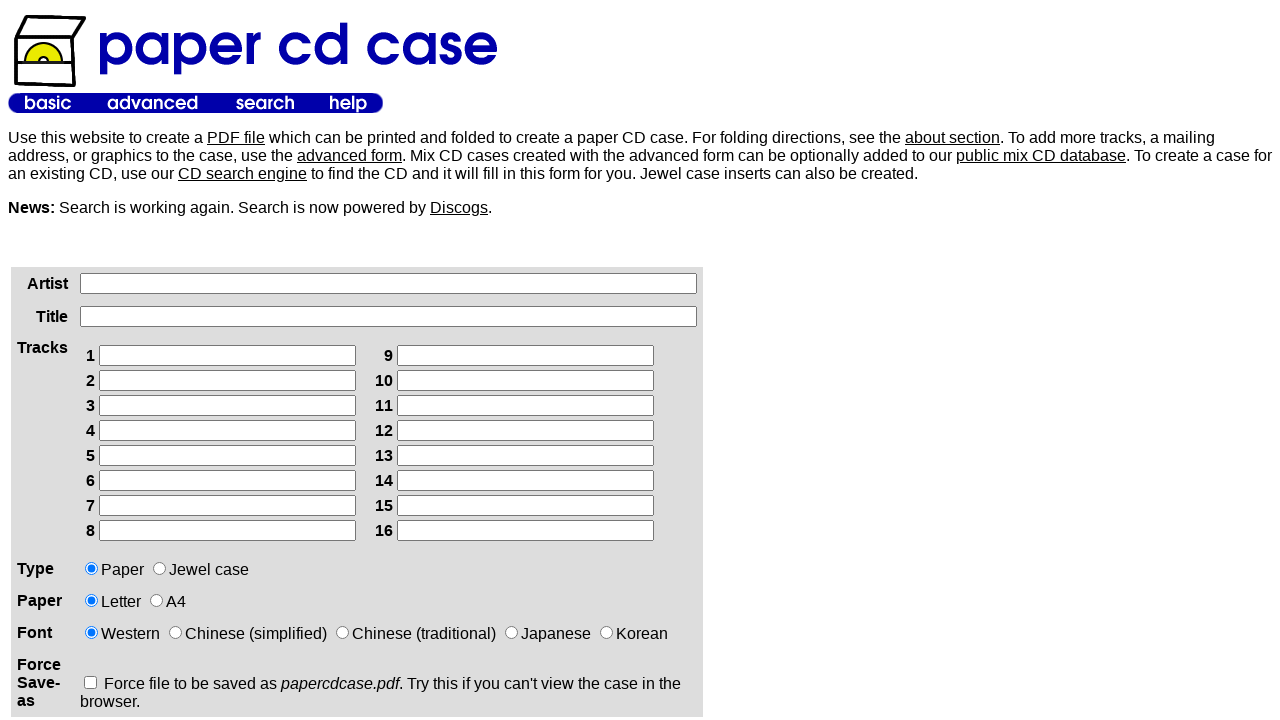

Artist field loaded and is visible
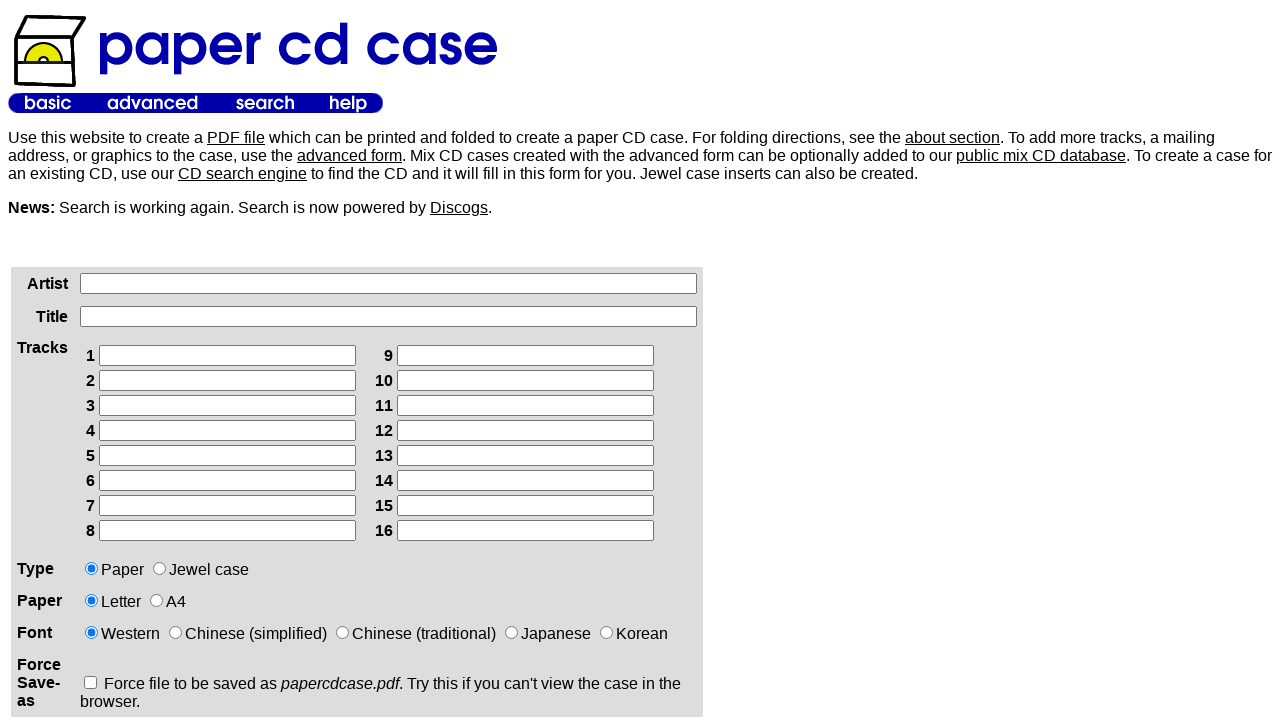

Filled artist name field with 'Eminem' on xpath=/html/body/table[2]/tbody/tr/td[1]/div/form/table/tbody/tr[1]/td[2]/input
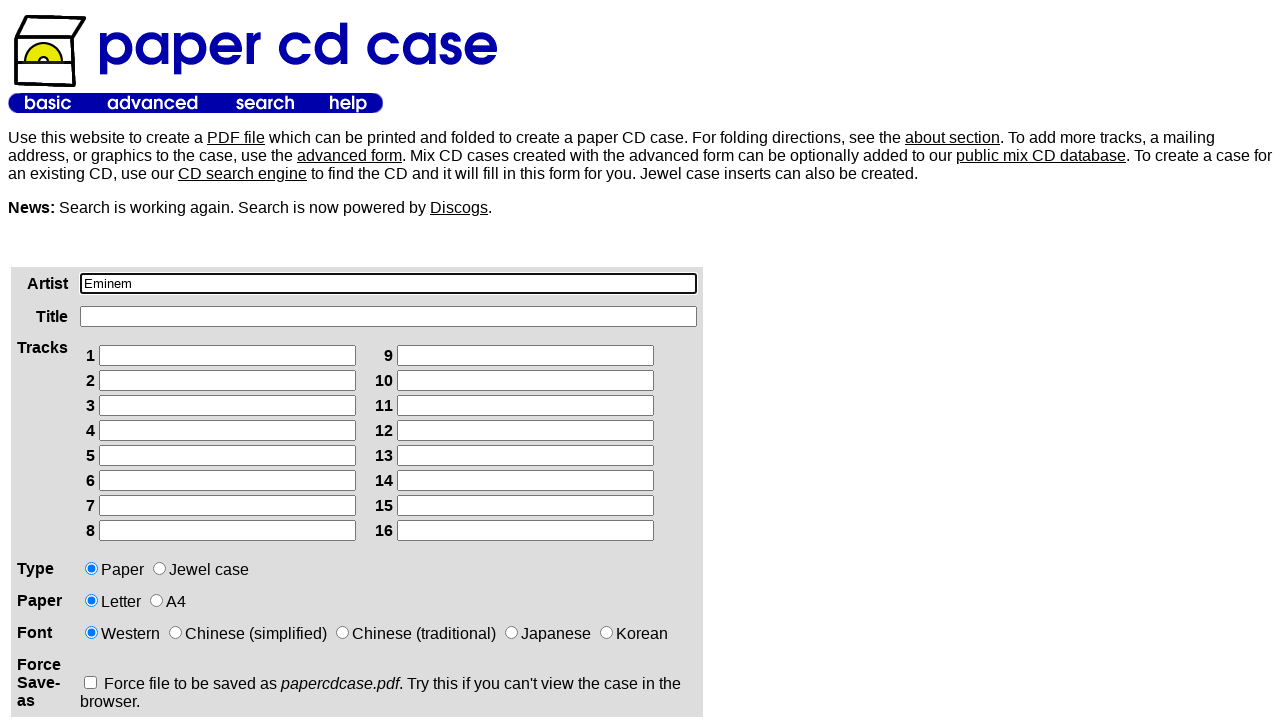

Filled album title field with 'The Marshall Mathers LP' on xpath=/html/body/table[2]/tbody/tr/td[1]/div/form/table/tbody/tr[2]/td[2]/input
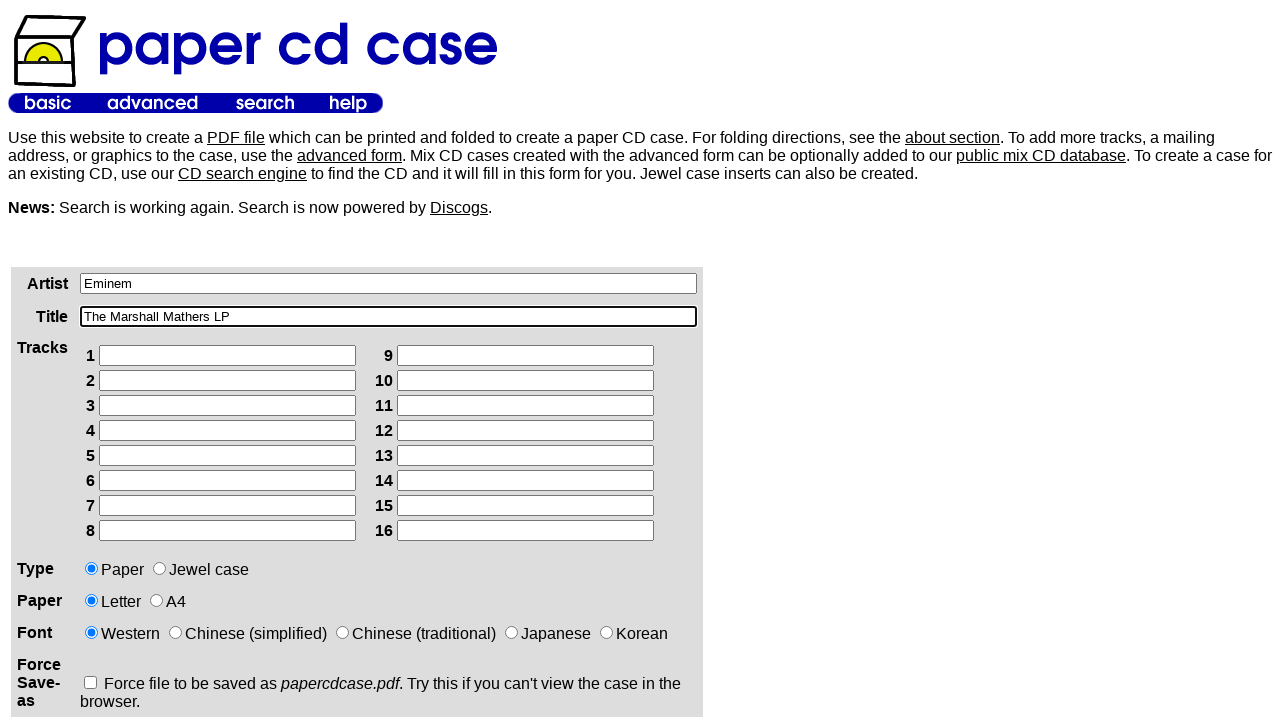

Filled track 1 with 'Public Service Announcement 2000' on xpath=/html/body/table[2]/tbody/tr/td[1]/div/form/table/tbody/tr[3]/td[2]/table/
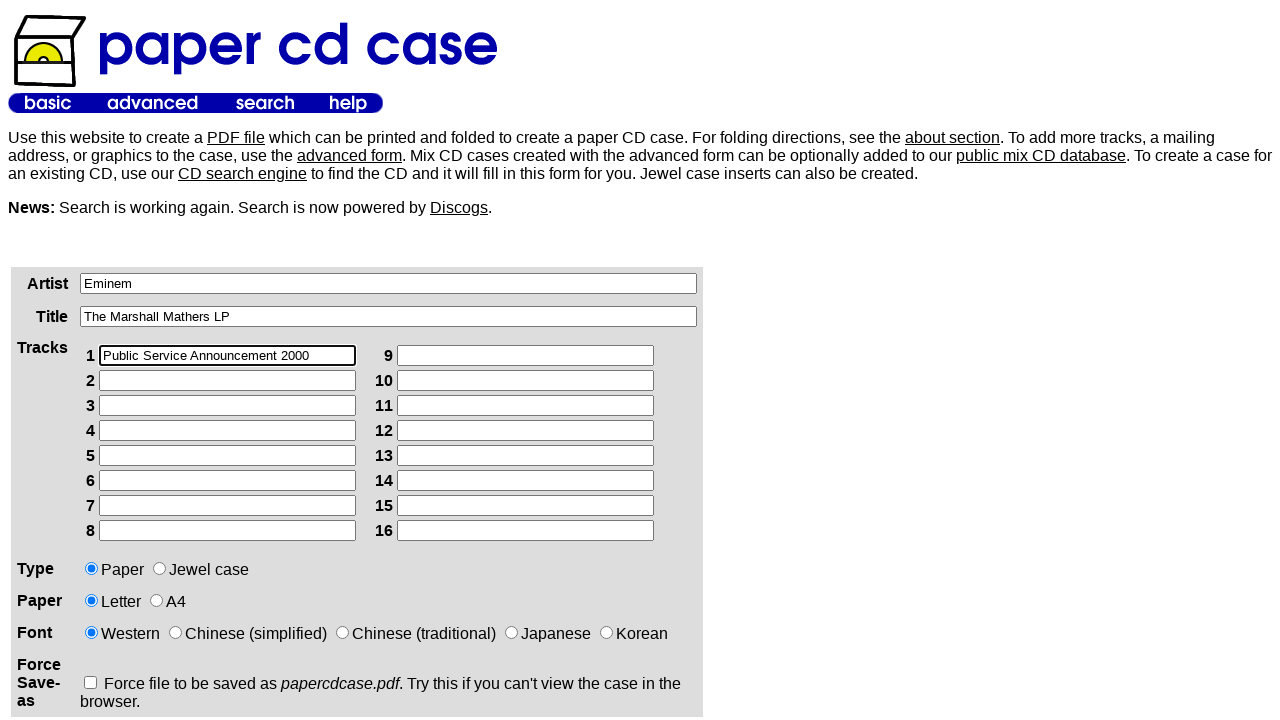

Filled track 2 with 'Kill You' on xpath=/html/body/table[2]/tbody/tr/td[1]/div/form/table/tbody/tr[3]/td[2]/table/
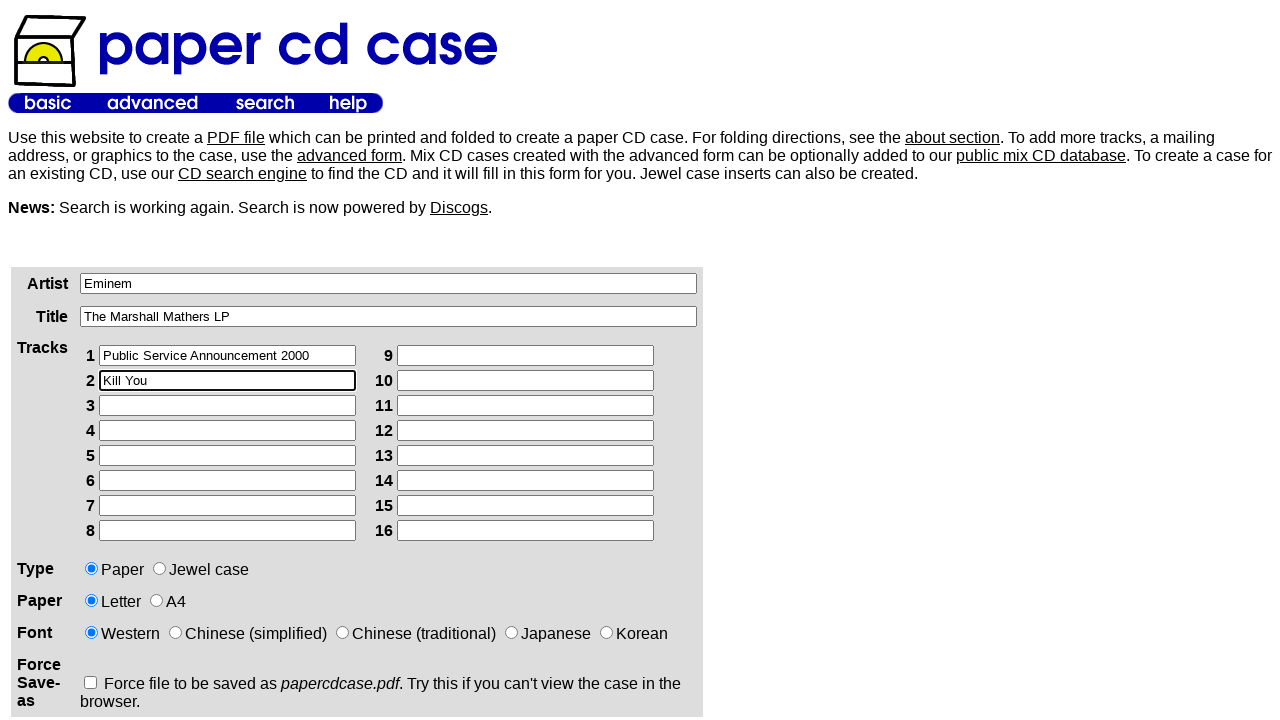

Filled track 3 with 'Stan' on xpath=/html/body/table[2]/tbody/tr/td[1]/div/form/table/tbody/tr[3]/td[2]/table/
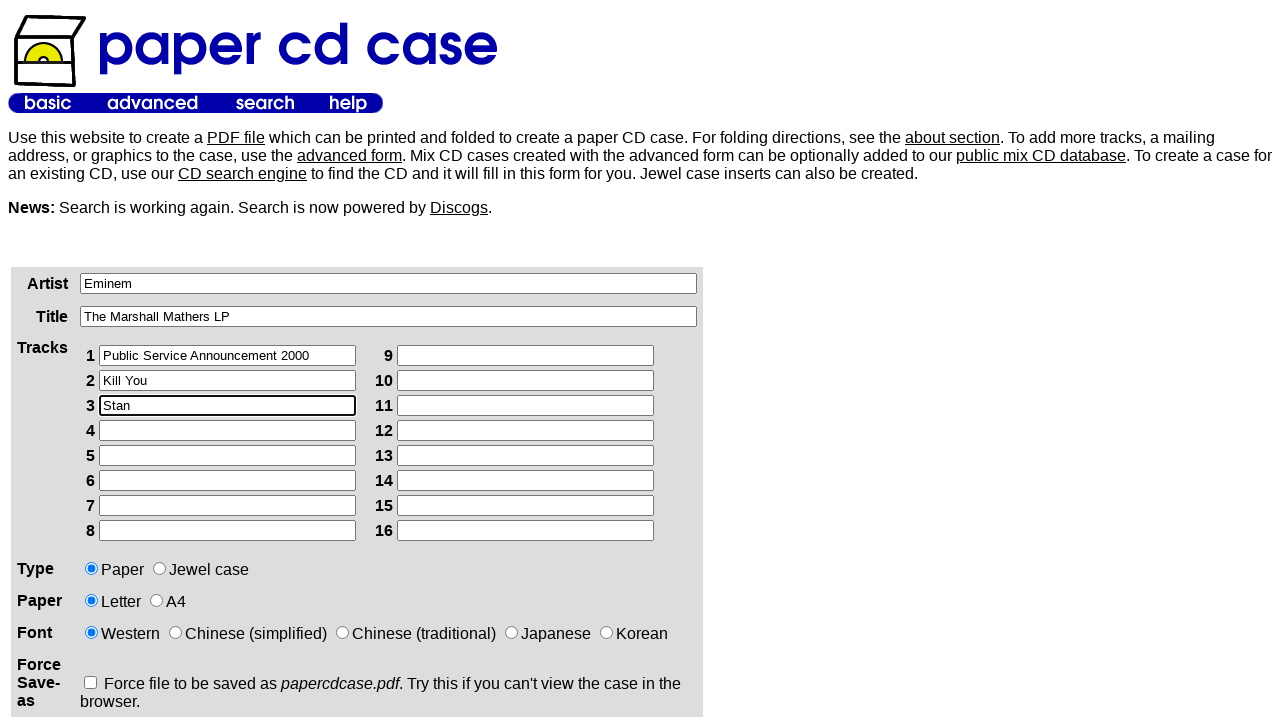

Filled track 4 with 'Paul (Skit)' on xpath=/html/body/table[2]/tbody/tr/td[1]/div/form/table/tbody/tr[3]/td[2]/table/
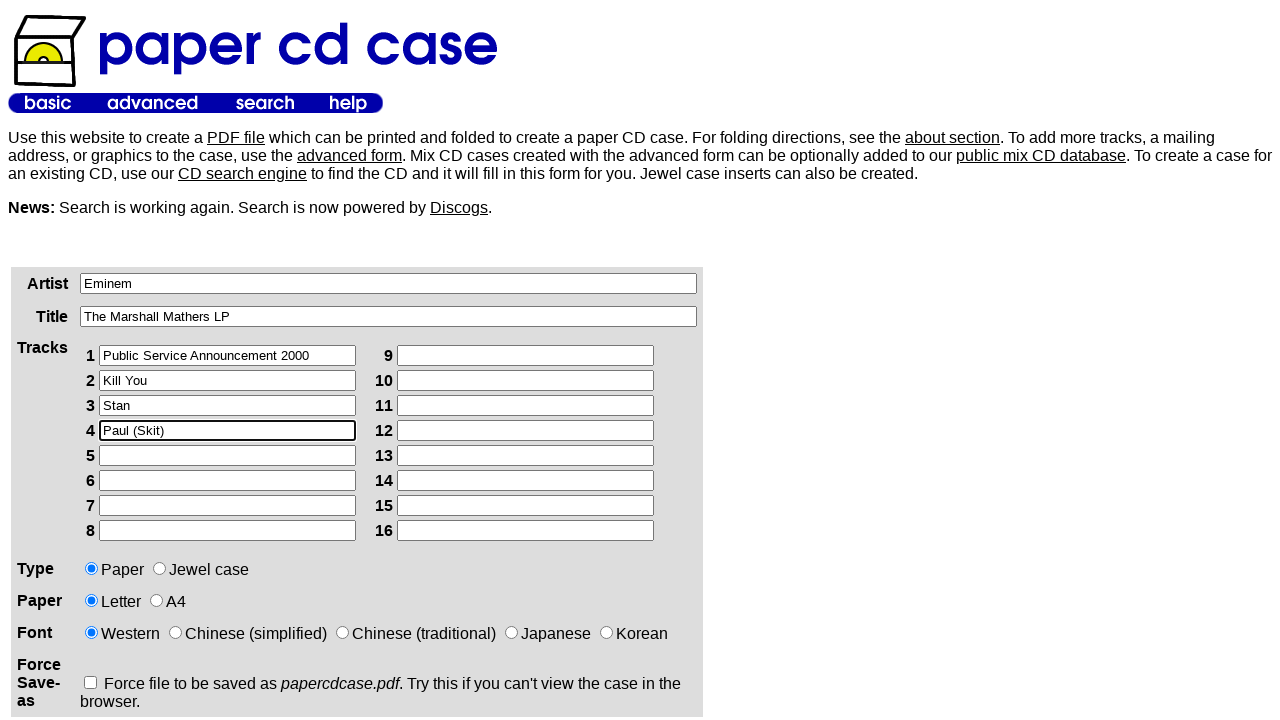

Filled track 5 with 'Who Knew' on xpath=/html/body/table[2]/tbody/tr/td[1]/div/form/table/tbody/tr[3]/td[2]/table/
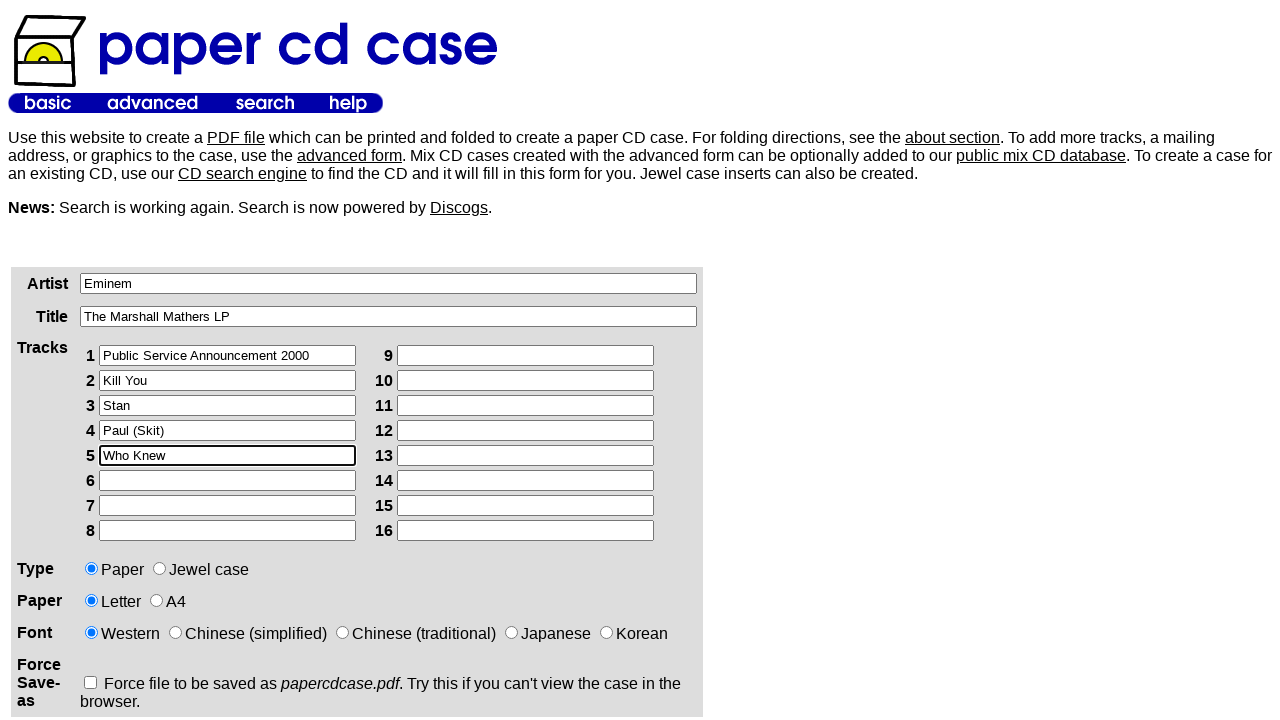

Filled track 6 with 'Steve Berman (Skit)' on xpath=/html/body/table[2]/tbody/tr/td[1]/div/form/table/tbody/tr[3]/td[2]/table/
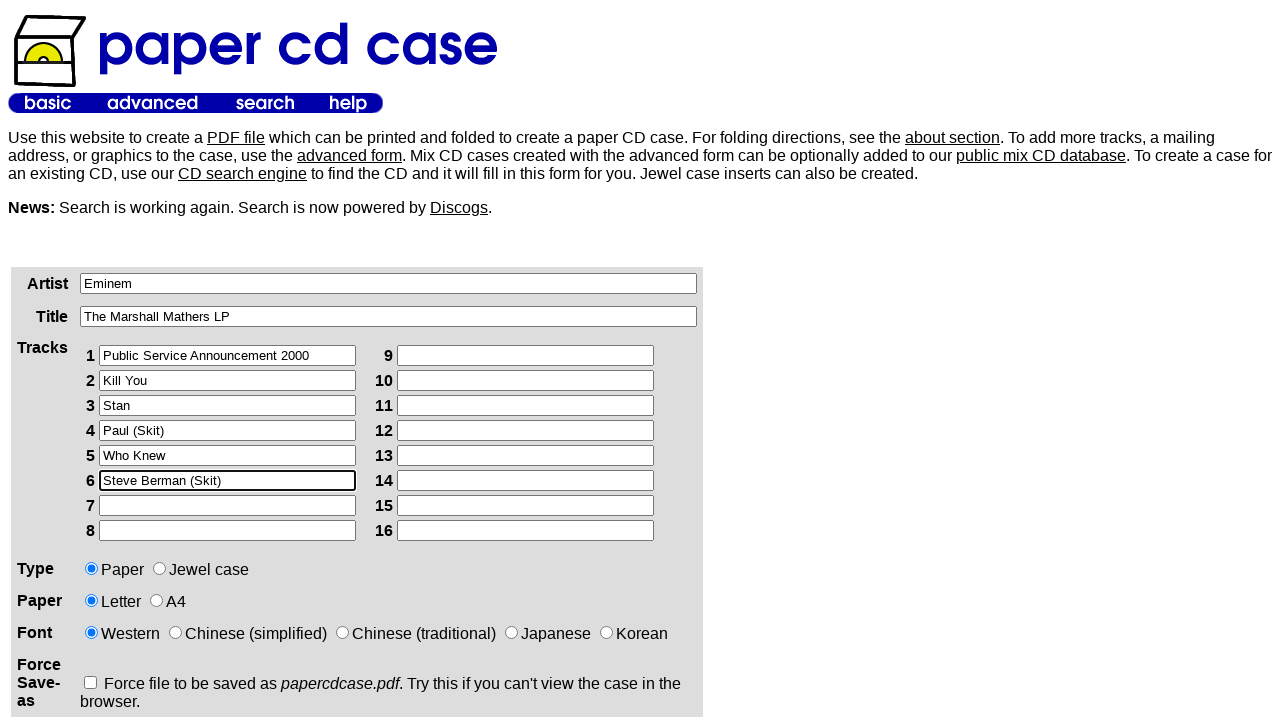

Filled track 7 with 'The Way I Am' on xpath=/html/body/table[2]/tbody/tr/td[1]/div/form/table/tbody/tr[3]/td[2]/table/
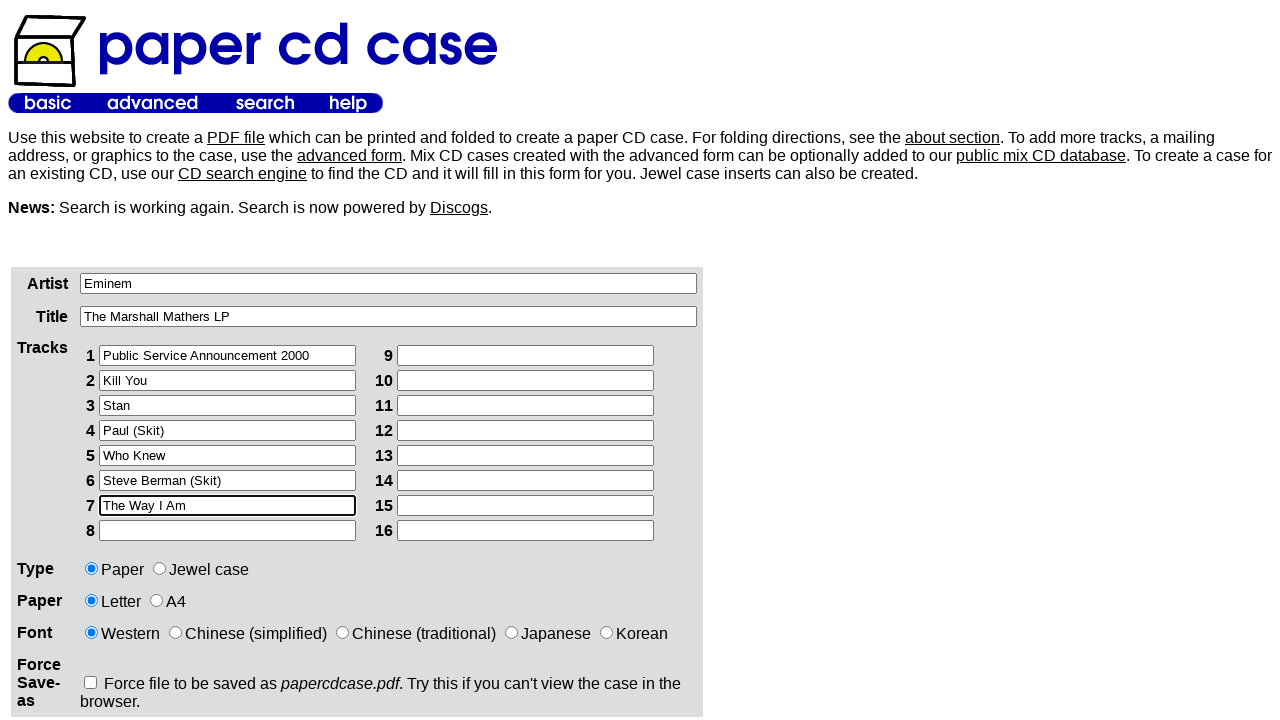

Filled track 8 with 'The Real Slim Shady' on xpath=/html/body/table[2]/tbody/tr/td[1]/div/form/table/tbody/tr[3]/td[2]/table/
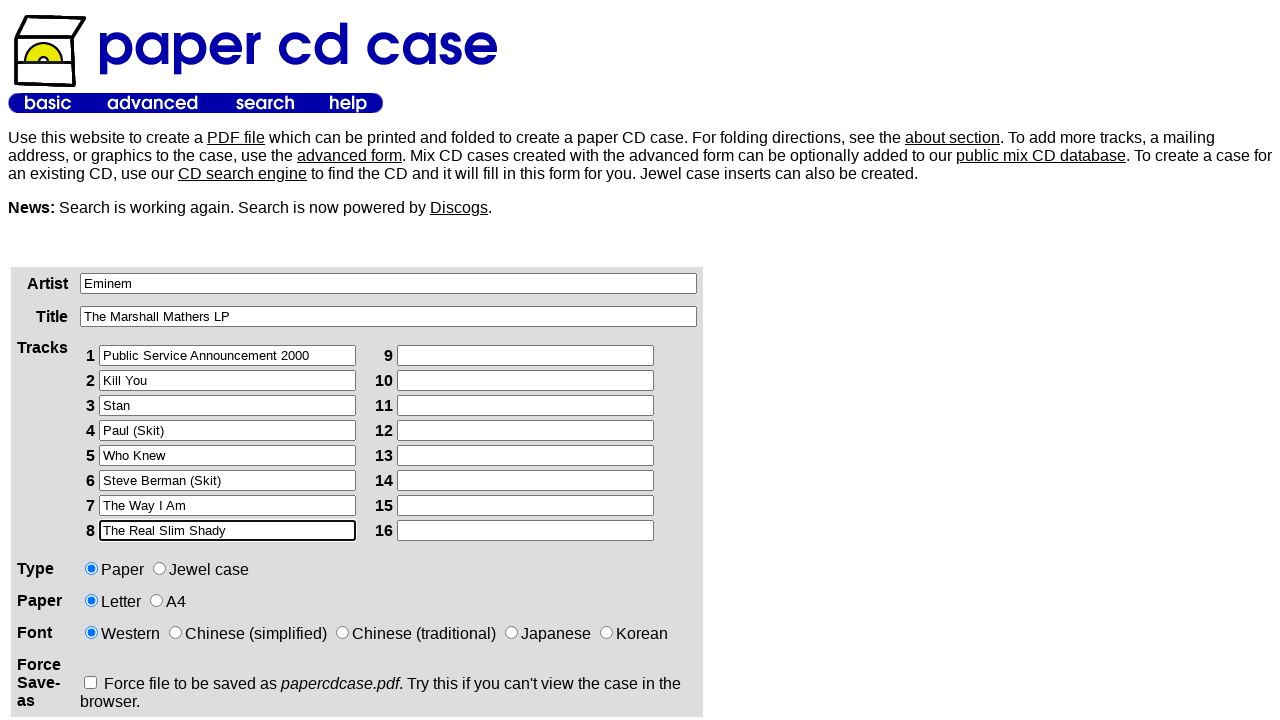

Filled track 9 with 'Remember Me?' on xpath=/html/body/table[2]/tbody/tr/td[1]/div/form/table/tbody/tr[3]/td[2]/table/
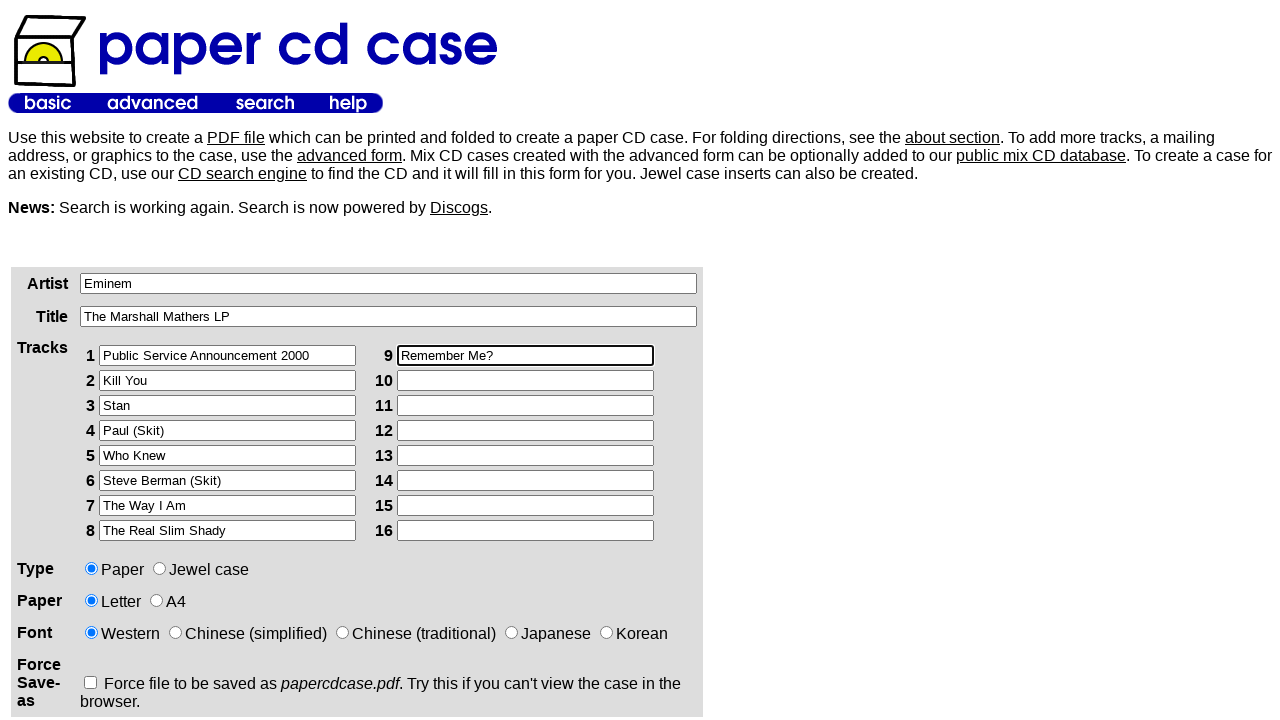

Filled track 10 with 'I'm Back' on xpath=/html/body/table[2]/tbody/tr/td[1]/div/form/table/tbody/tr[3]/td[2]/table/
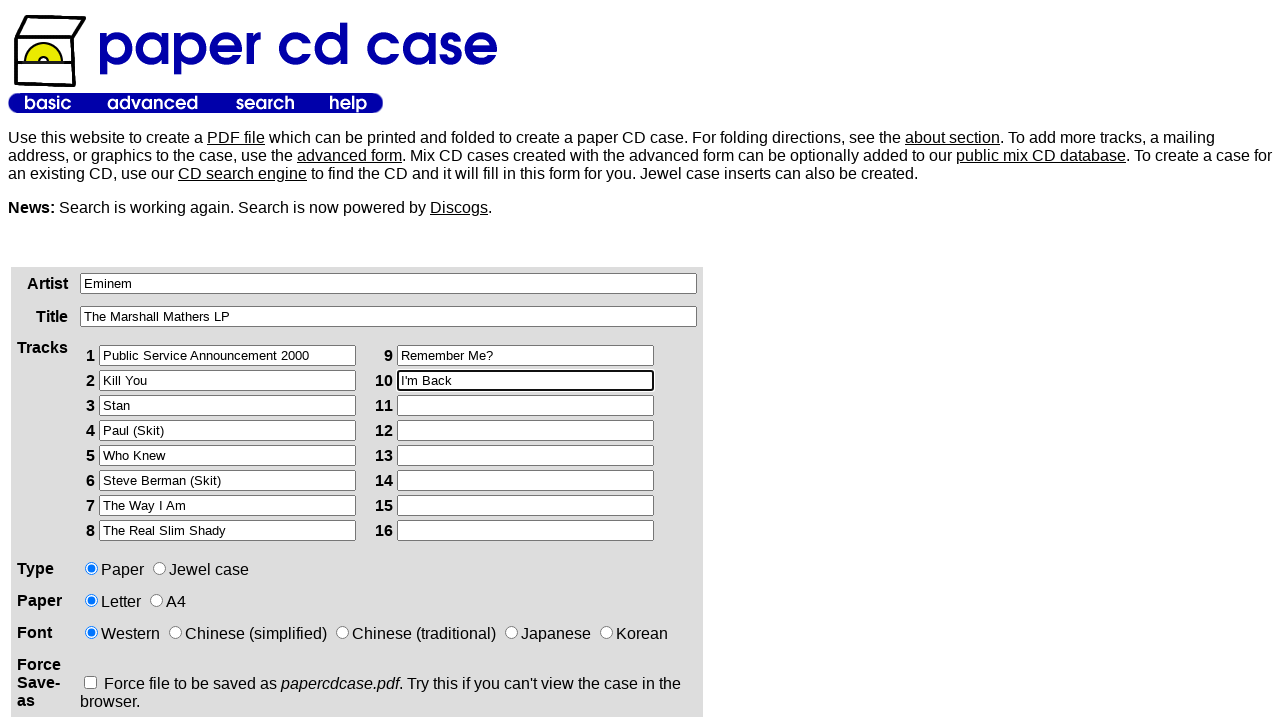

Filled track 11 with 'Marshall Mathers' on xpath=/html/body/table[2]/tbody/tr/td[1]/div/form/table/tbody/tr[3]/td[2]/table/
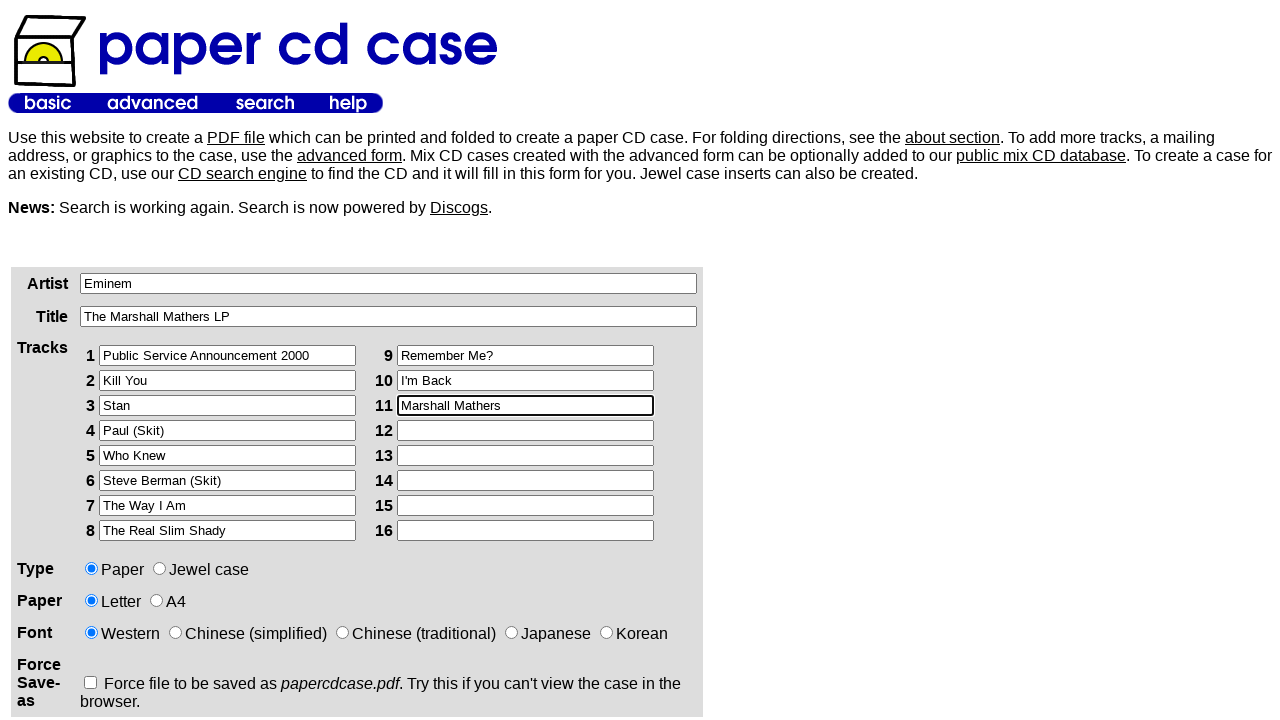

Filled track 12 with 'Ken Kaniff (Skit)' on xpath=/html/body/table[2]/tbody/tr/td[1]/div/form/table/tbody/tr[3]/td[2]/table/
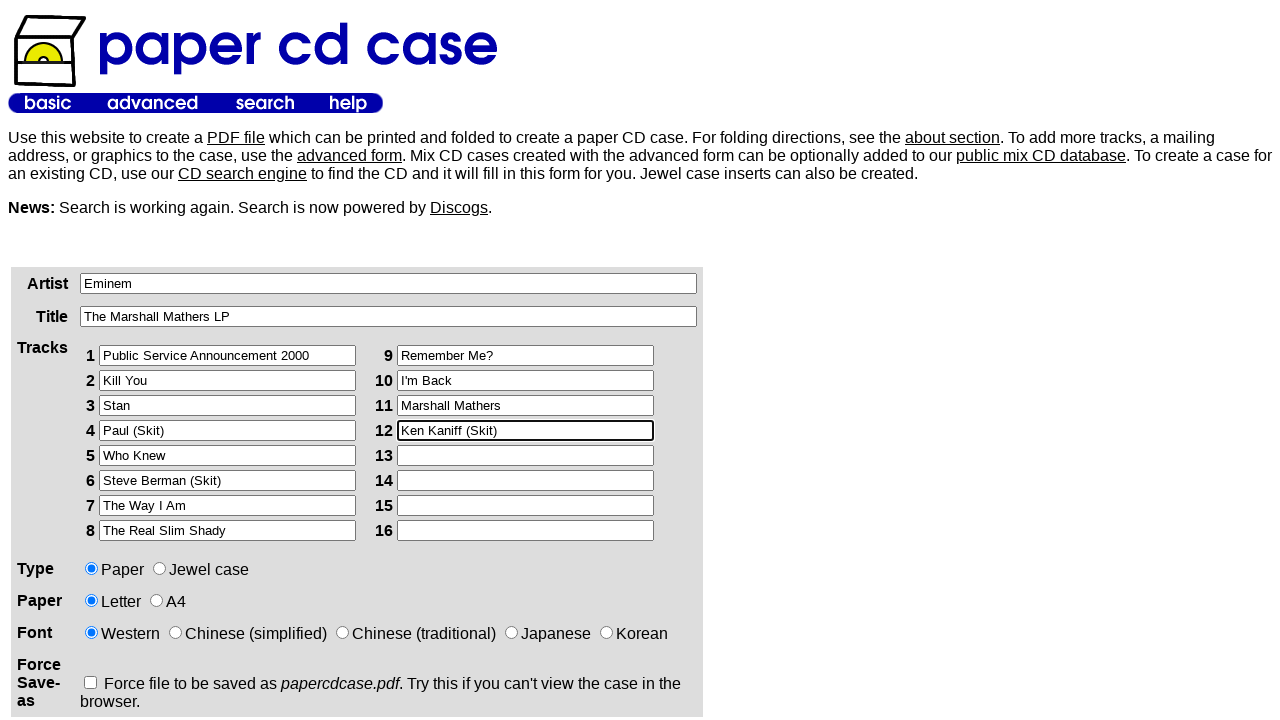

Filled track 13 with 'Drug Ballad' on xpath=/html/body/table[2]/tbody/tr/td[1]/div/form/table/tbody/tr[3]/td[2]/table/
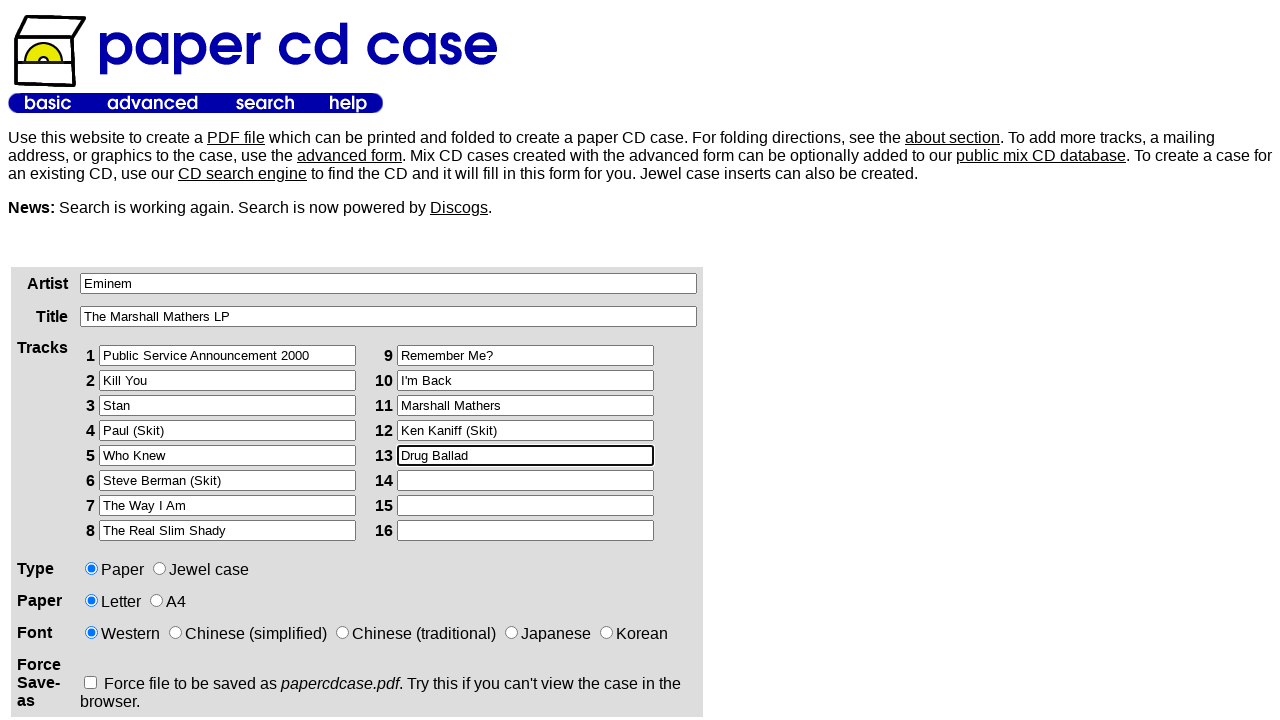

Filled track 14 with 'Amityville' on xpath=/html/body/table[2]/tbody/tr/td[1]/div/form/table/tbody/tr[3]/td[2]/table/
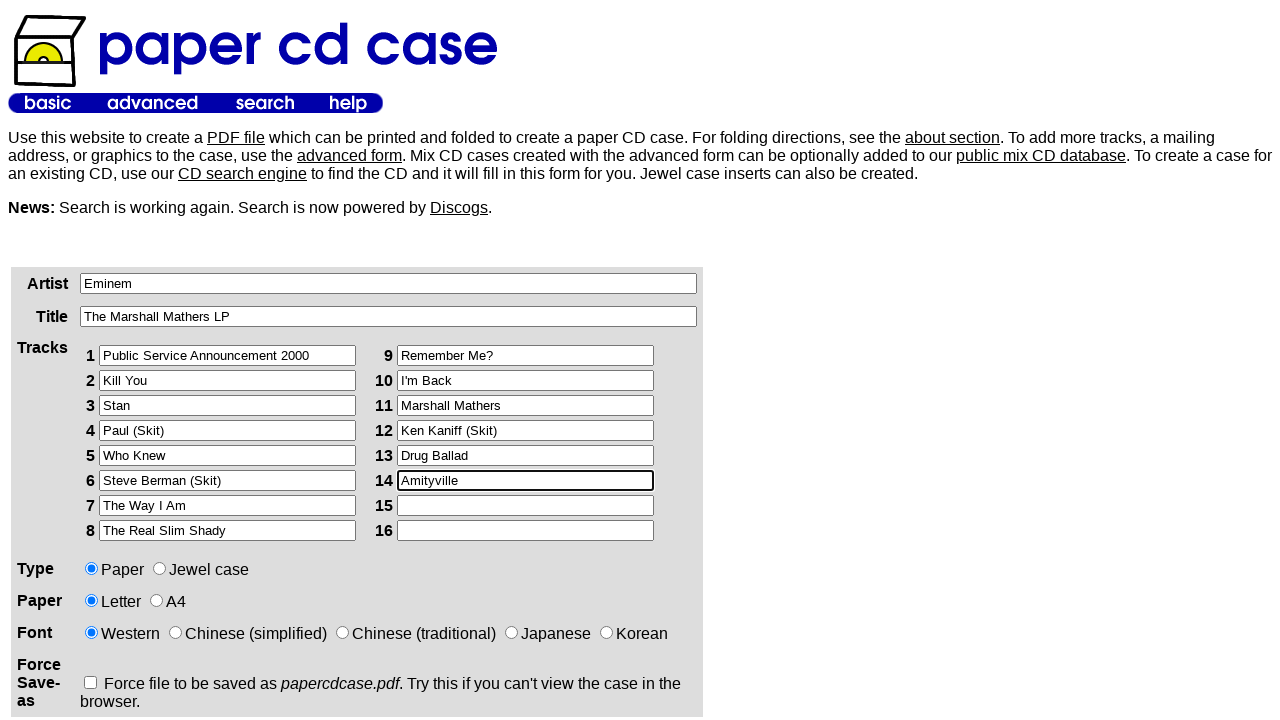

Filled track 15 with 'Bitch Please II' on xpath=/html/body/table[2]/tbody/tr/td[1]/div/form/table/tbody/tr[3]/td[2]/table/
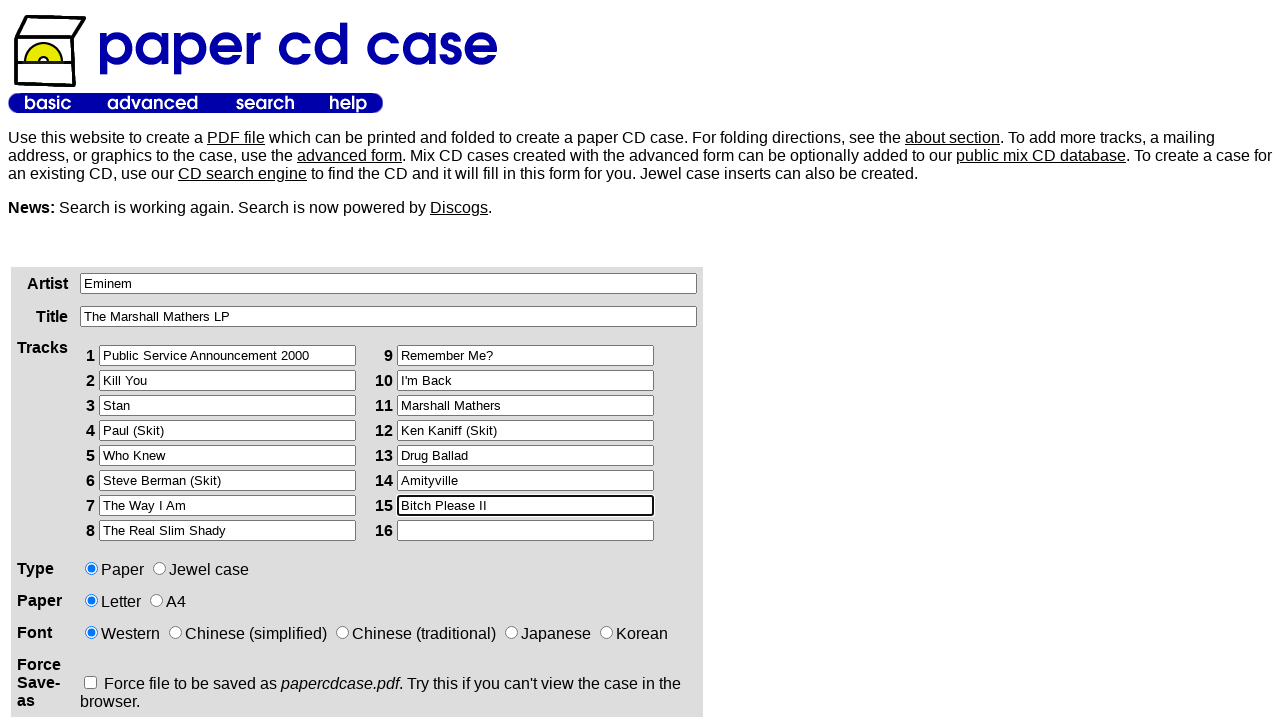

Selected jewel case option at (160, 568) on xpath=/html/body/table[2]/tbody/tr/td[1]/div/form/table/tbody/tr[4]/td[2]/input[
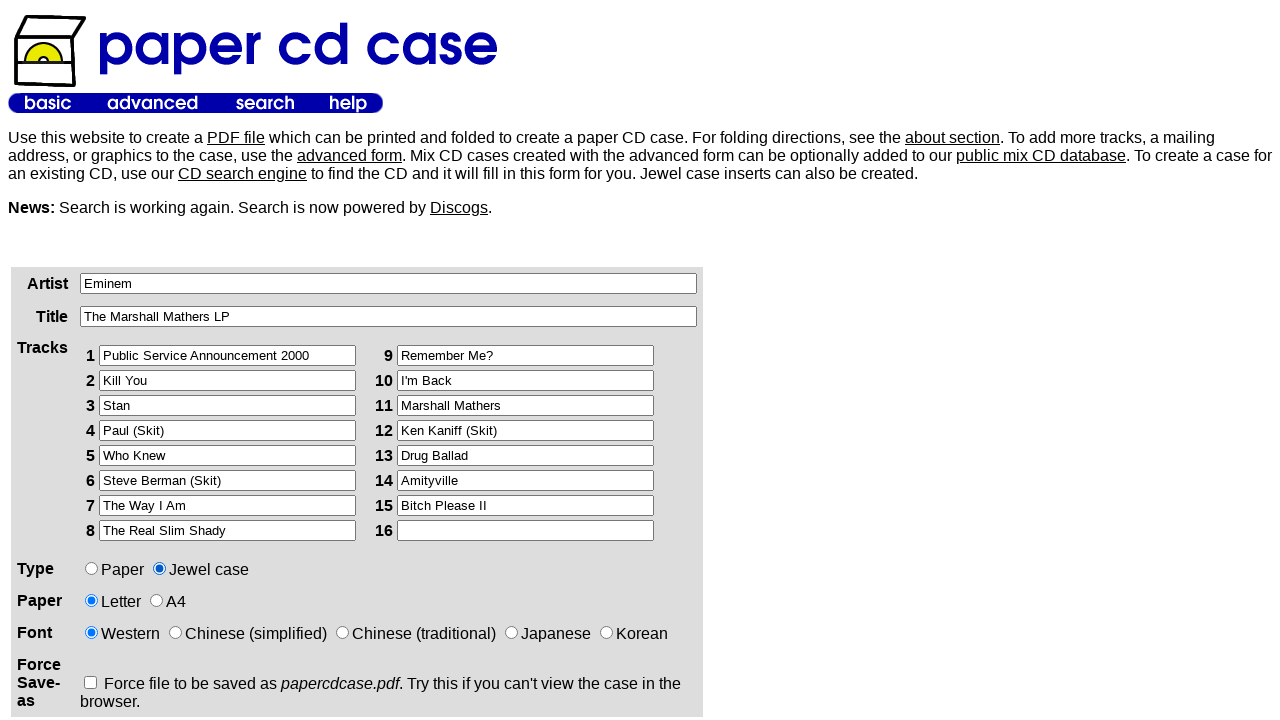

Selected A4 paper option at (156, 600) on xpath=/html/body/table[2]/tbody/tr/td[1]/div/form/table/tbody/tr[5]/td[2]/input[
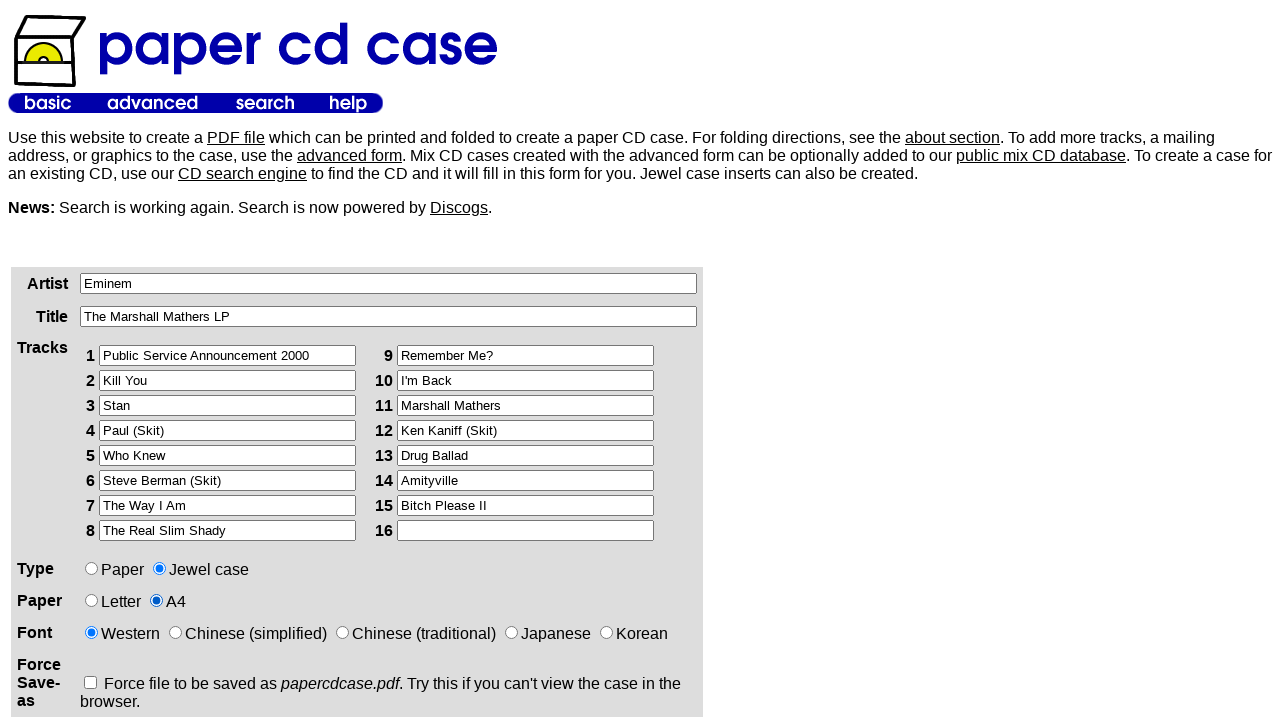

Clicked submit button to generate CD case insert at (125, 360) on xpath=/html/body/table[2]/tbody/tr/td[1]/div/form/p/input
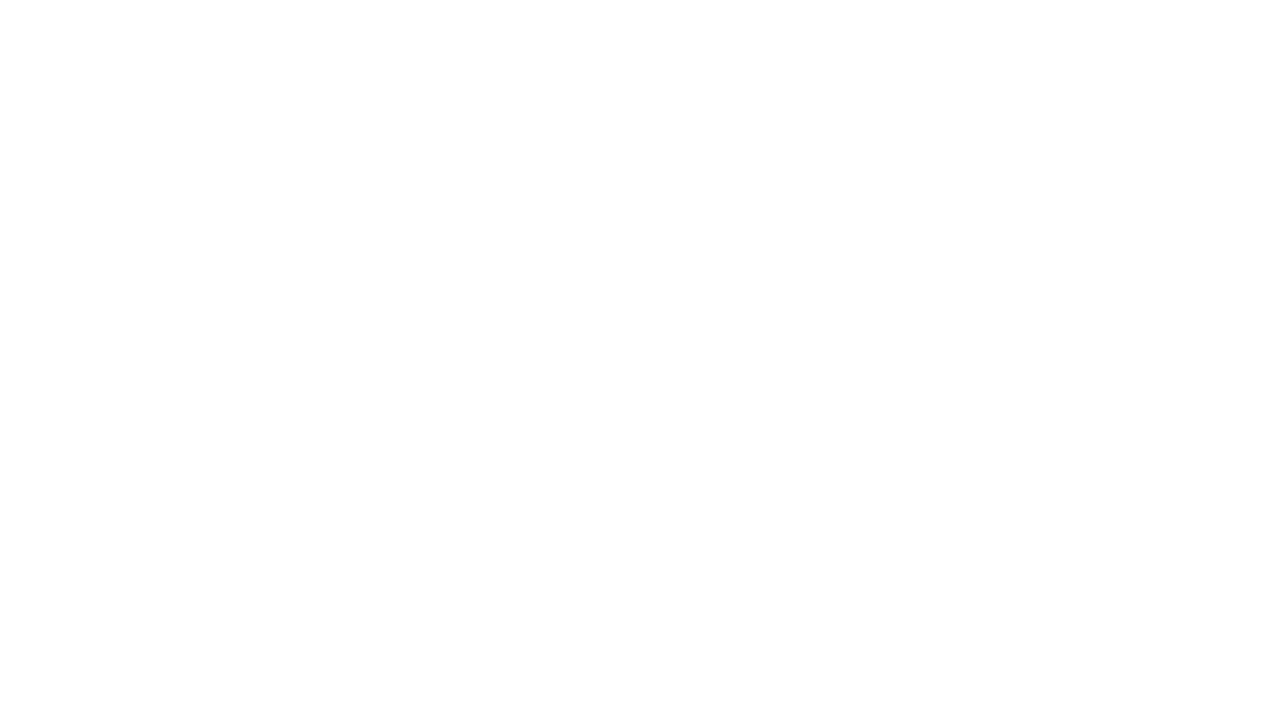

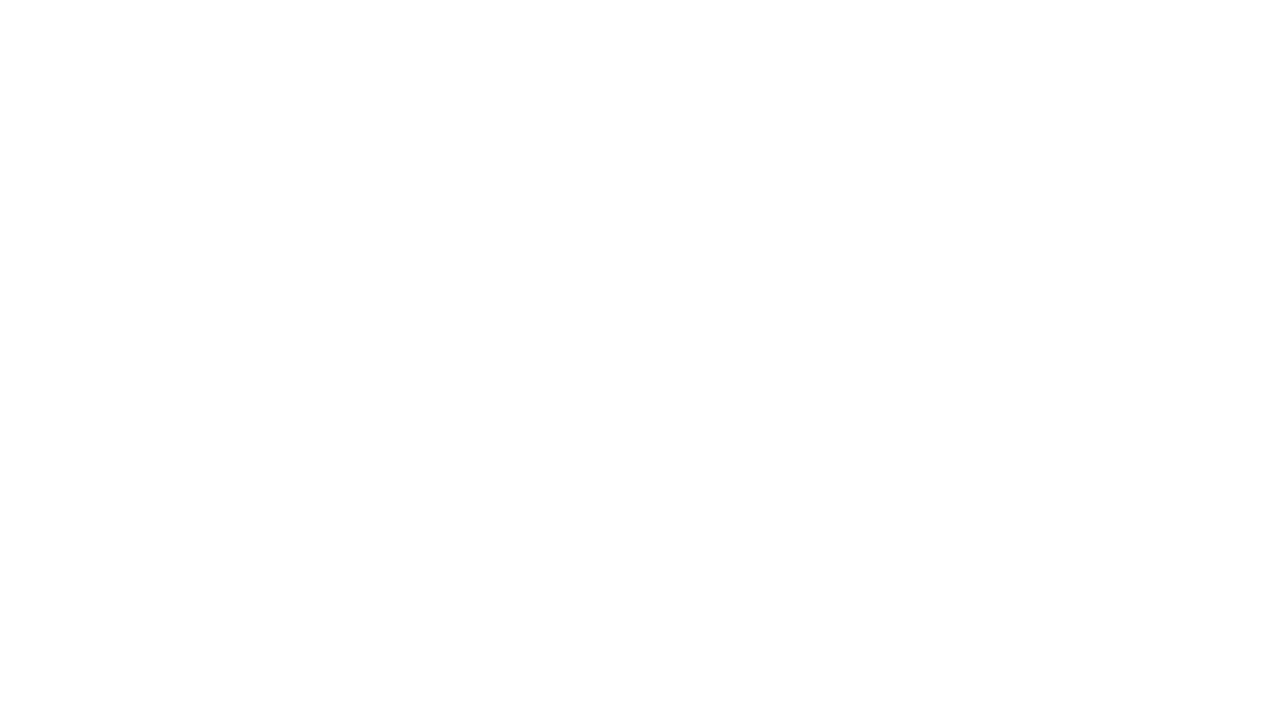